Navigates to the Cydeo practice tool dropdown page and verifies the month dropdown options are displayed correctly.

Starting URL: https://practice.cydeo.com/dropdown

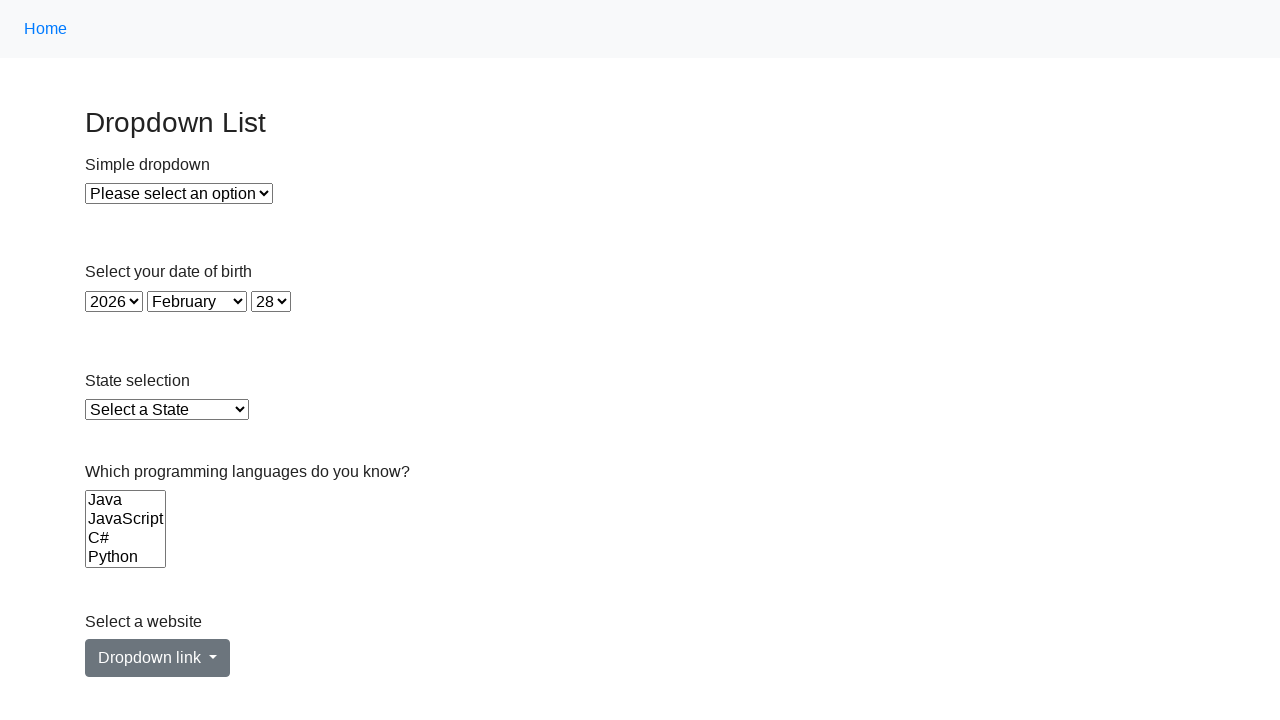

Waited for dropdown page to load
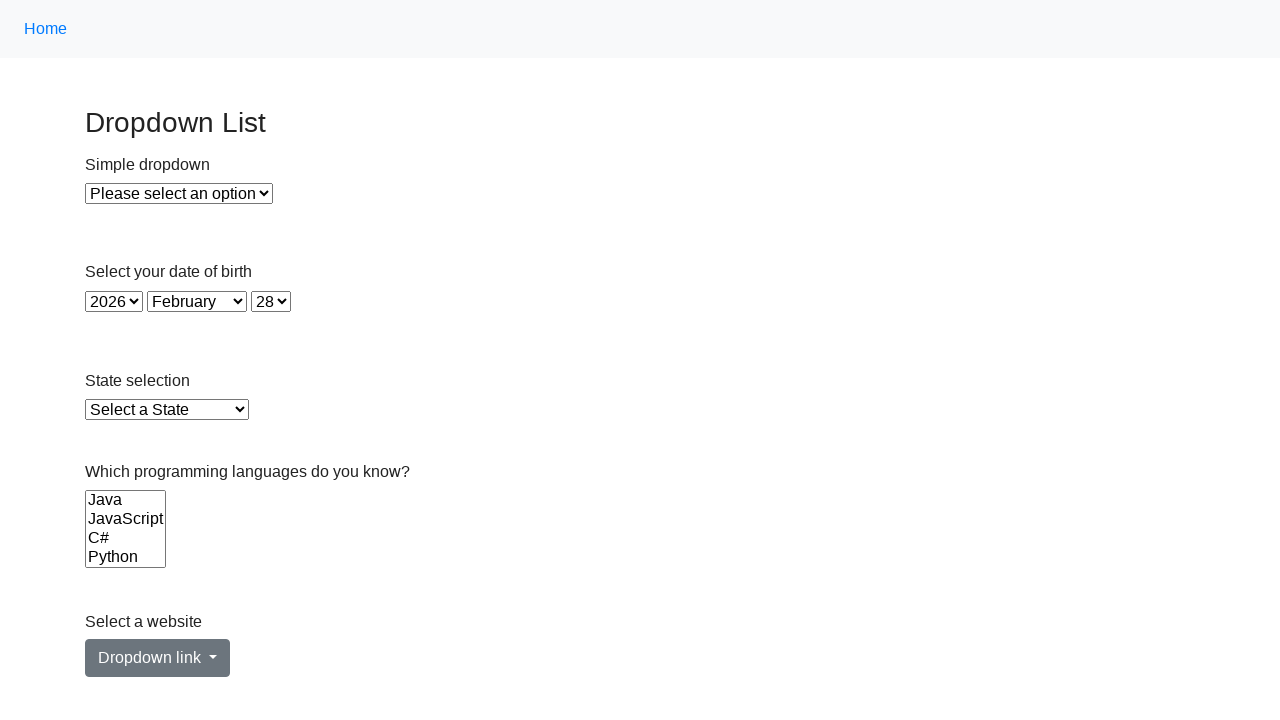

Waited for month dropdown to be visible
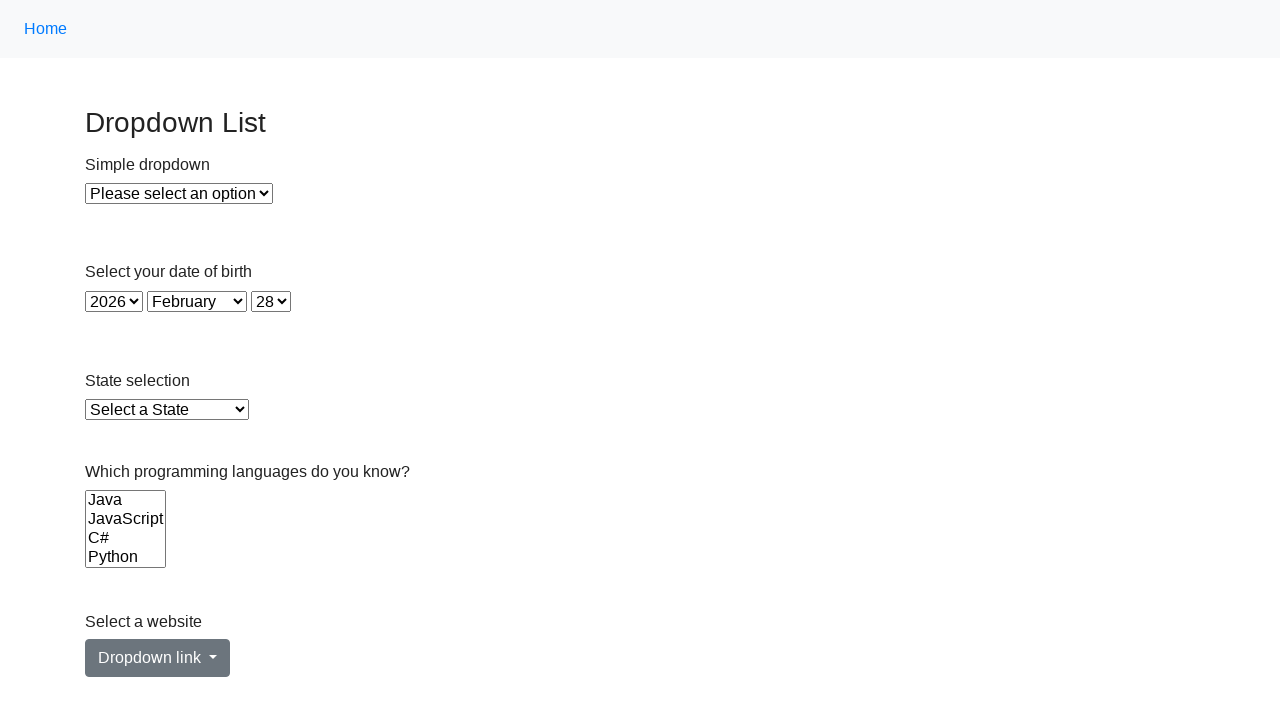

Located the month dropdown element
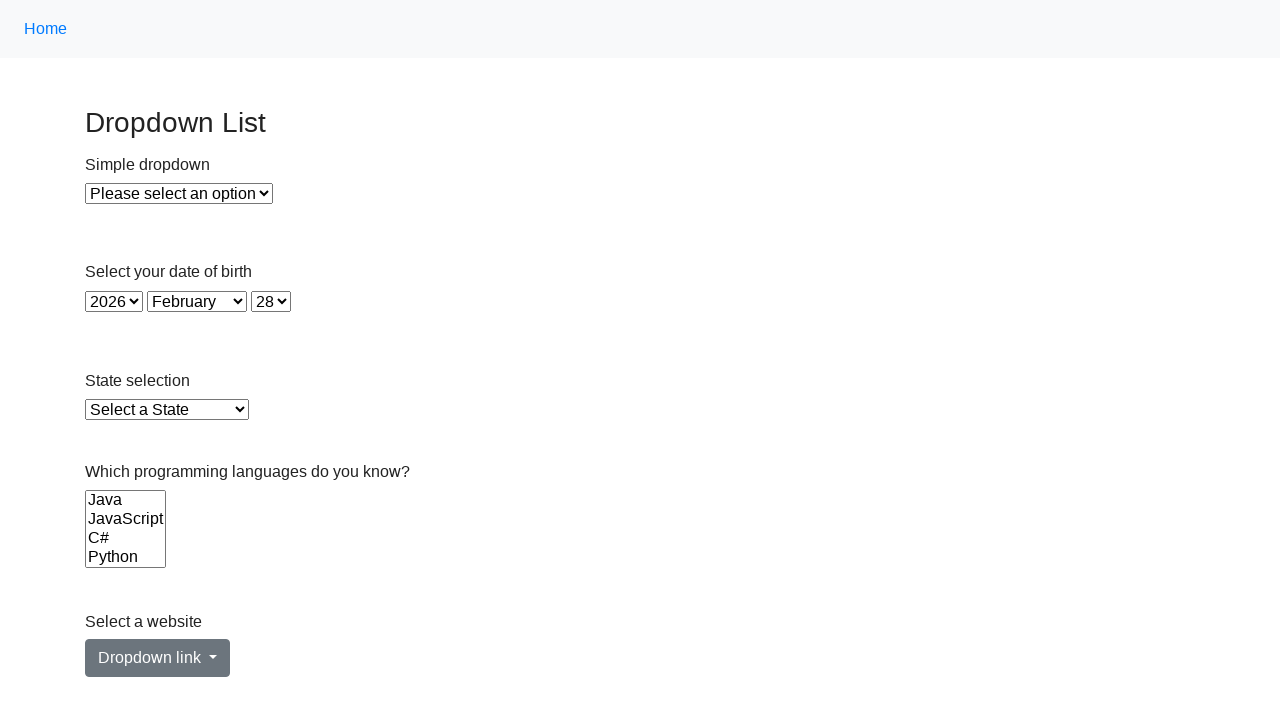

Clicked on month dropdown to open options at (197, 301) on #month
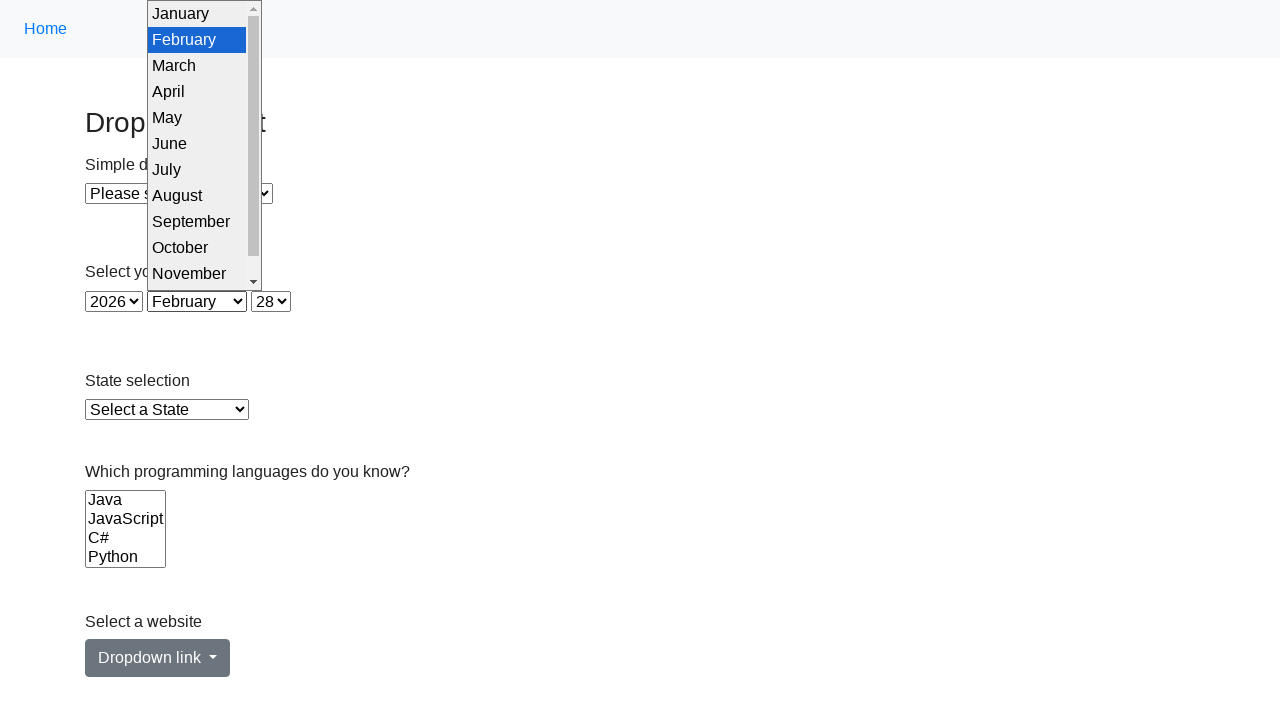

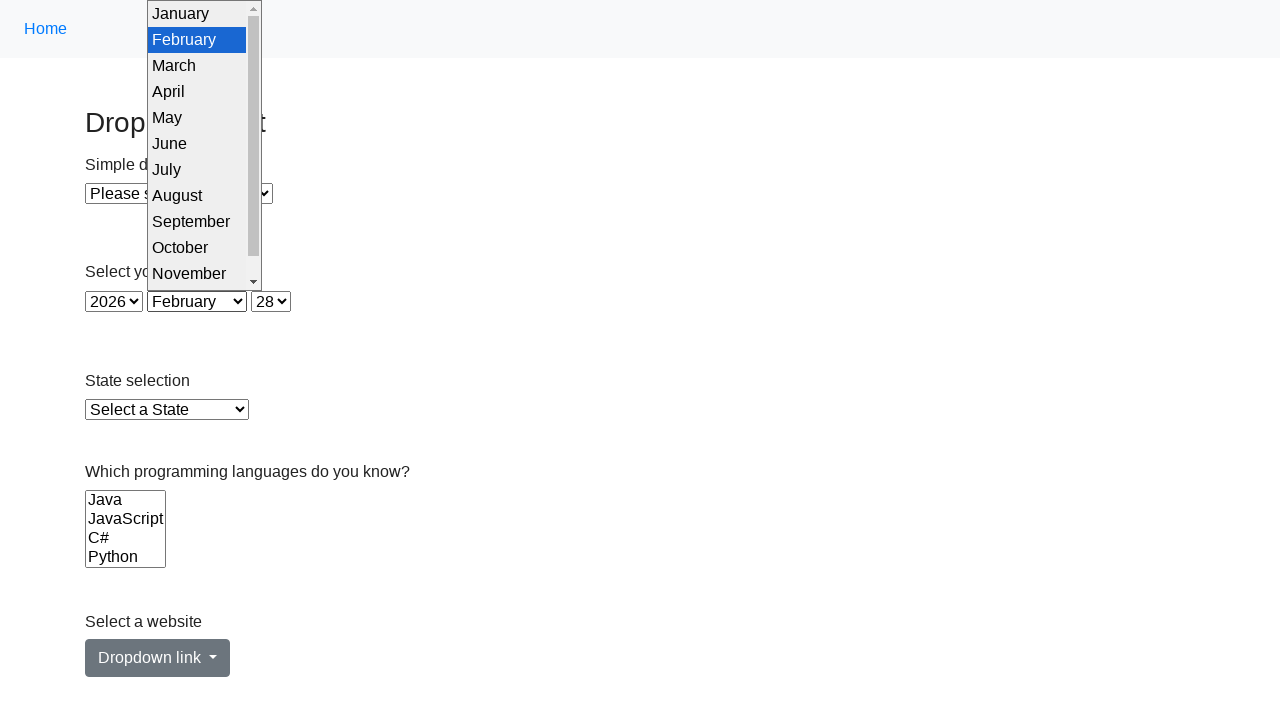